Tests static dropdown selection using label parameter by selecting Colombia from the country dropdown

Starting URL: https://letcode.in/dropdowns

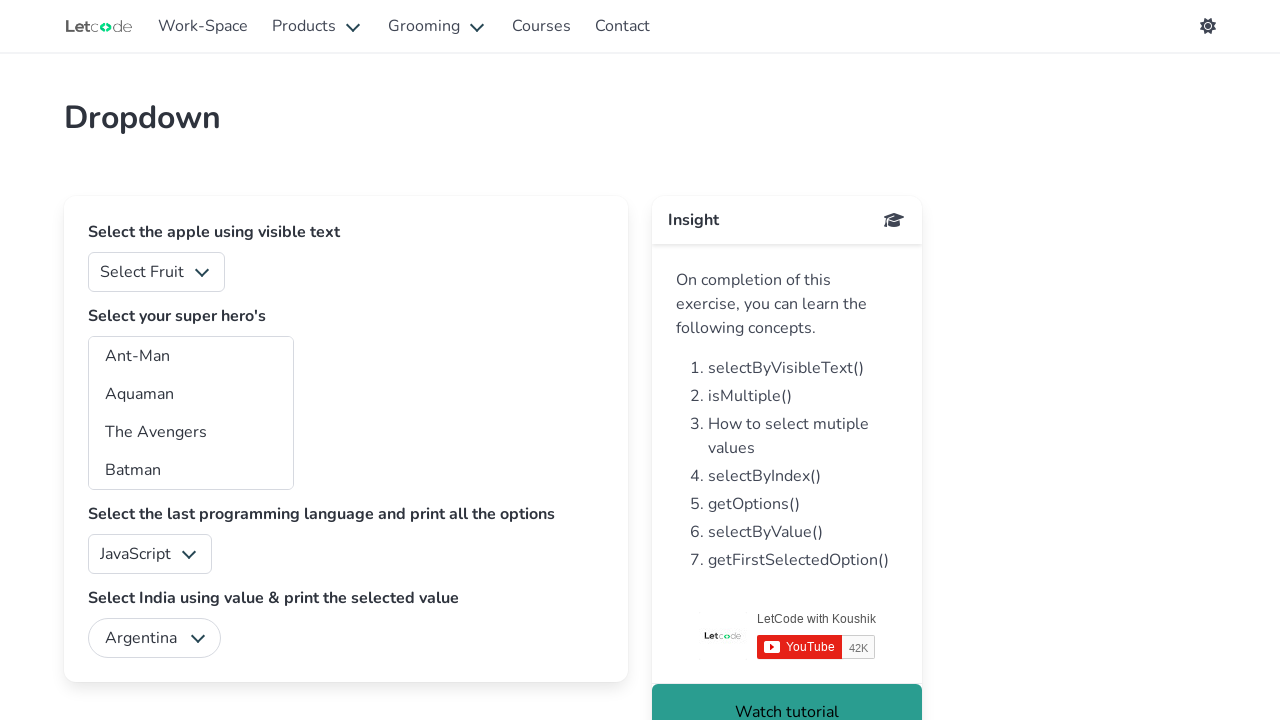

Selected 'Colombia' from country dropdown using label parameter on [id="country"]
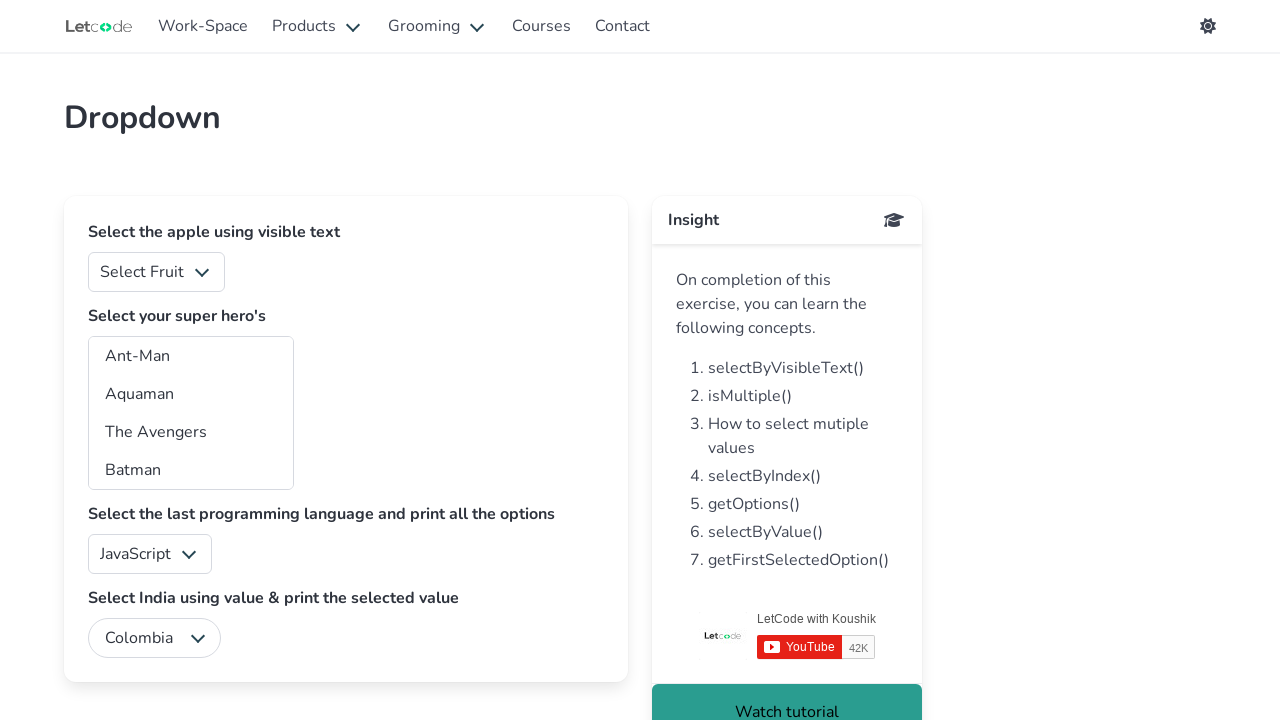

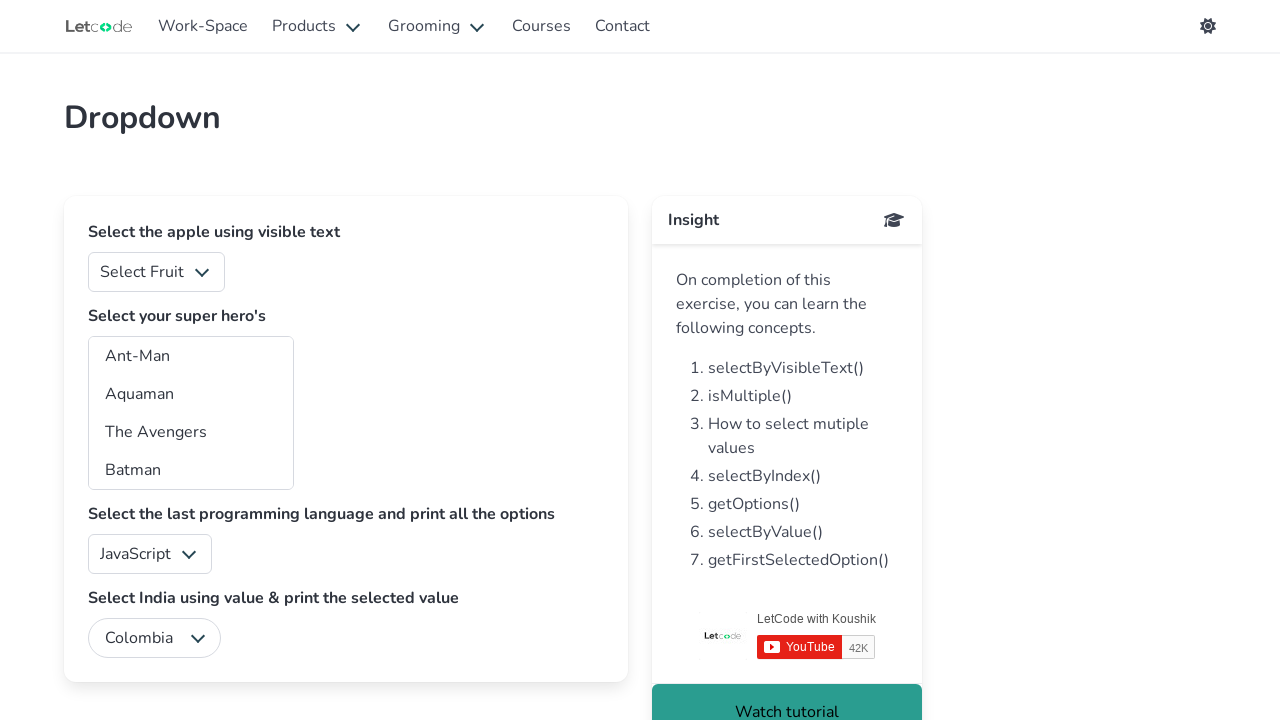